Tests that todo data persists after page reload, including completed state.

Starting URL: https://demo.playwright.dev/todomvc

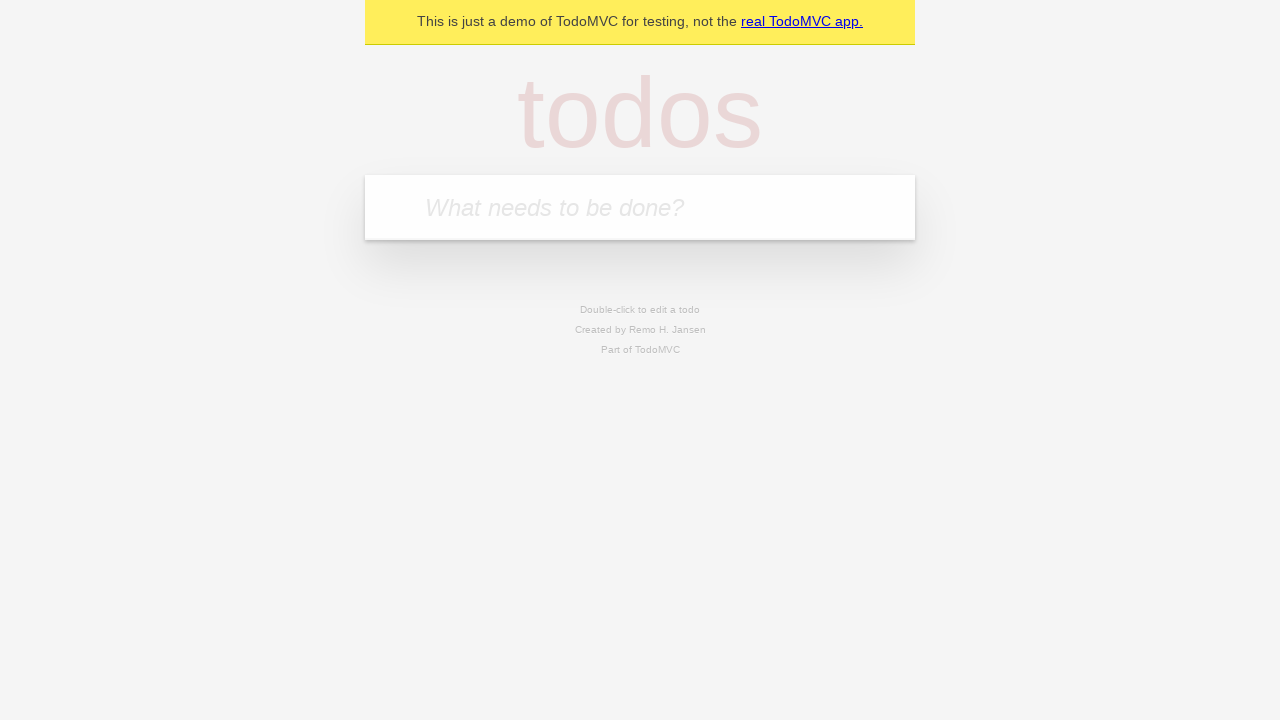

Filled todo input with 'buy some cheese' on internal:attr=[placeholder="What needs to be done?"i]
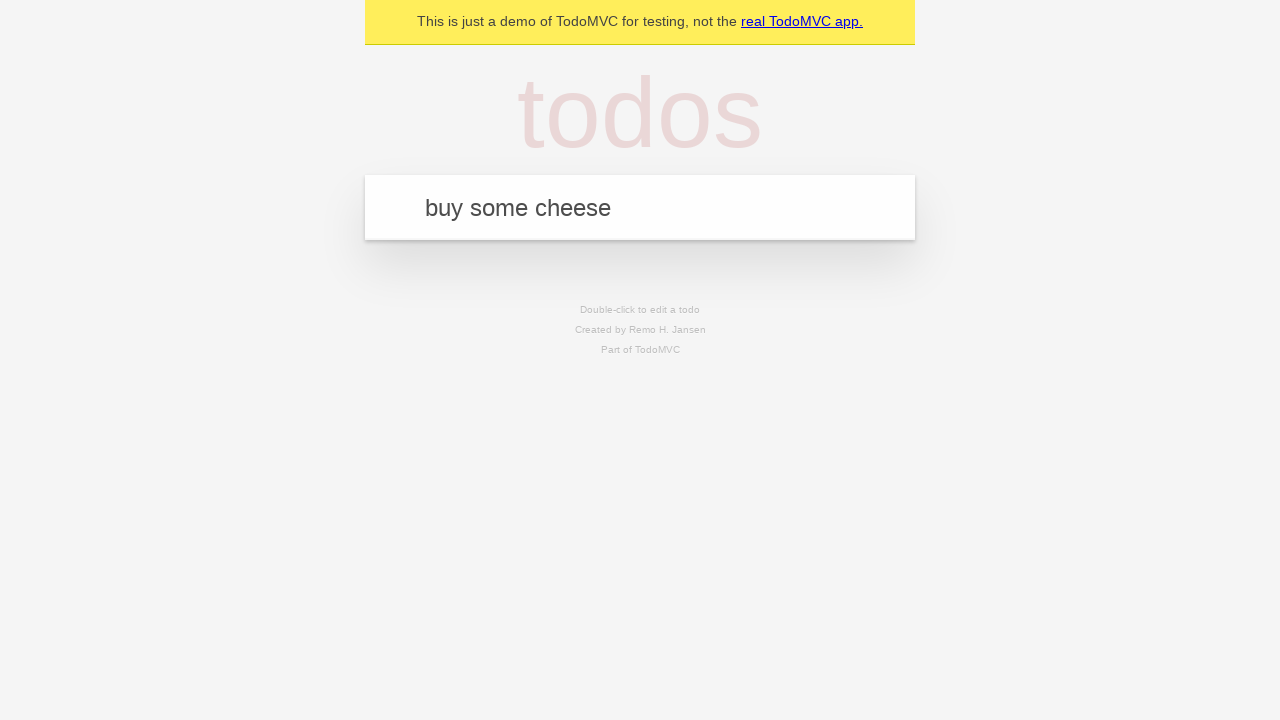

Pressed Enter to create first todo item on internal:attr=[placeholder="What needs to be done?"i]
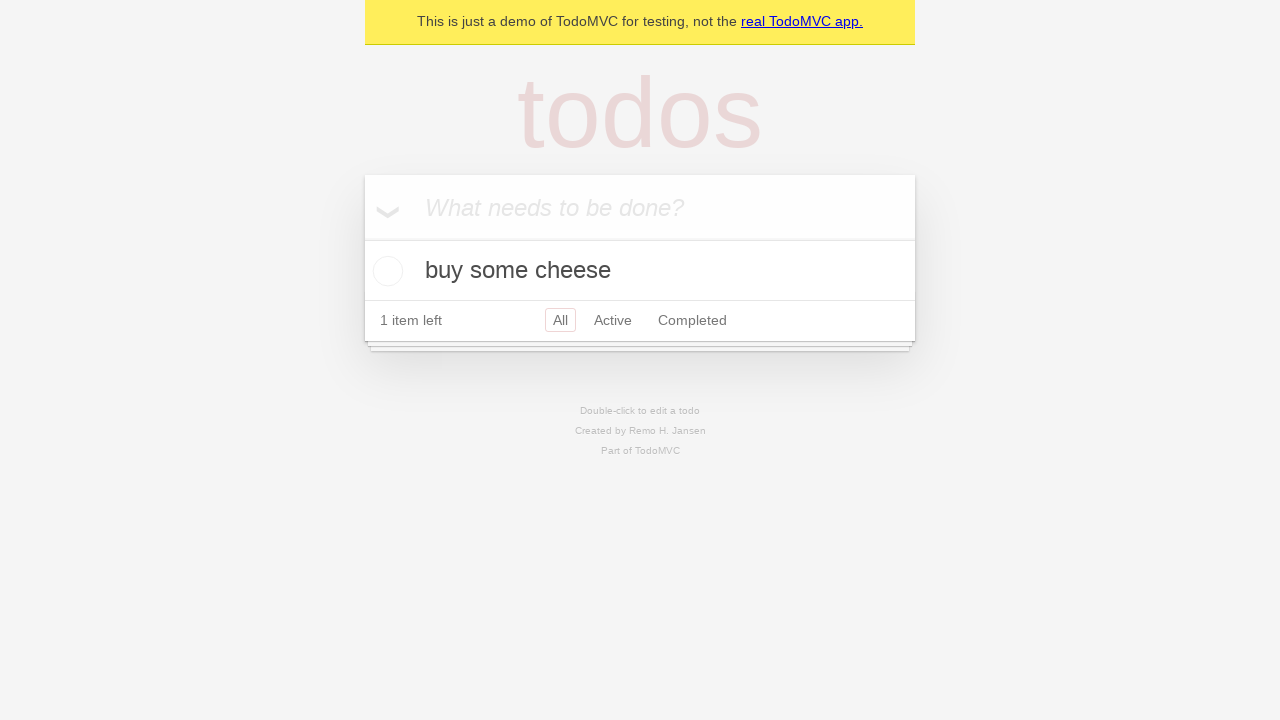

Filled todo input with 'feed the cat' on internal:attr=[placeholder="What needs to be done?"i]
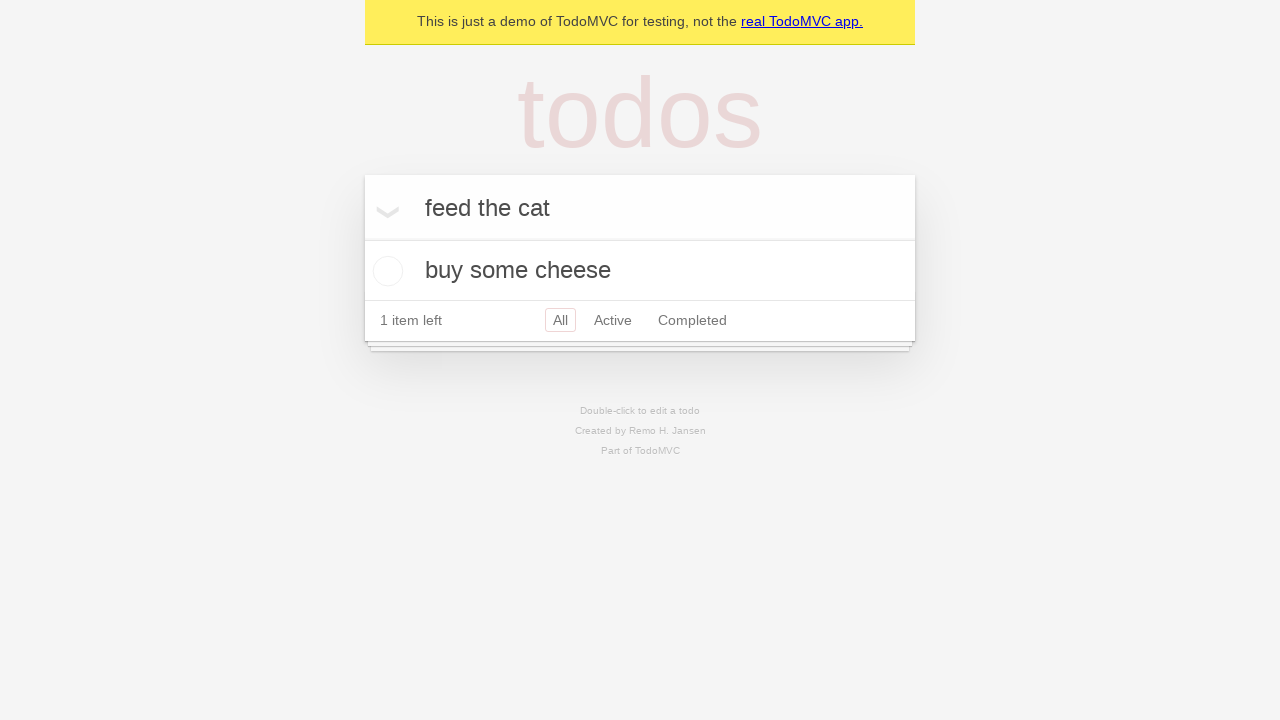

Pressed Enter to create second todo item on internal:attr=[placeholder="What needs to be done?"i]
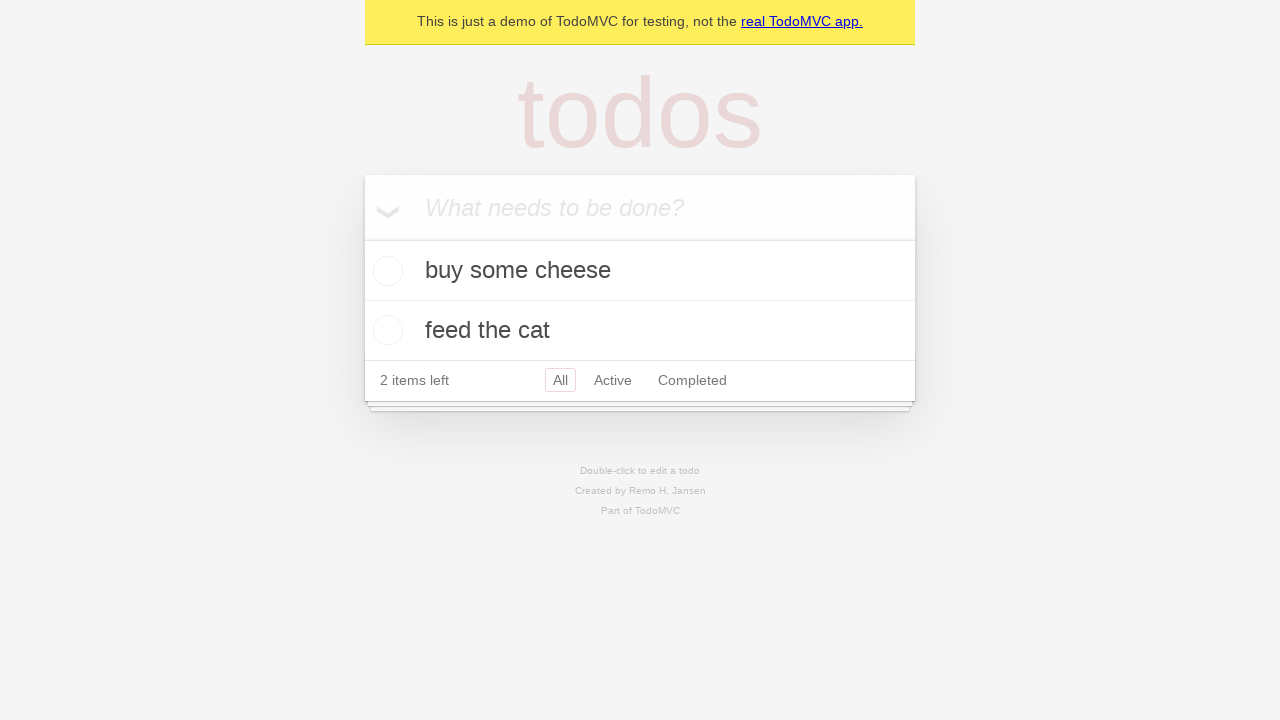

Checked the first todo item as completed at (385, 271) on internal:testid=[data-testid="todo-item"s] >> nth=0 >> internal:role=checkbox
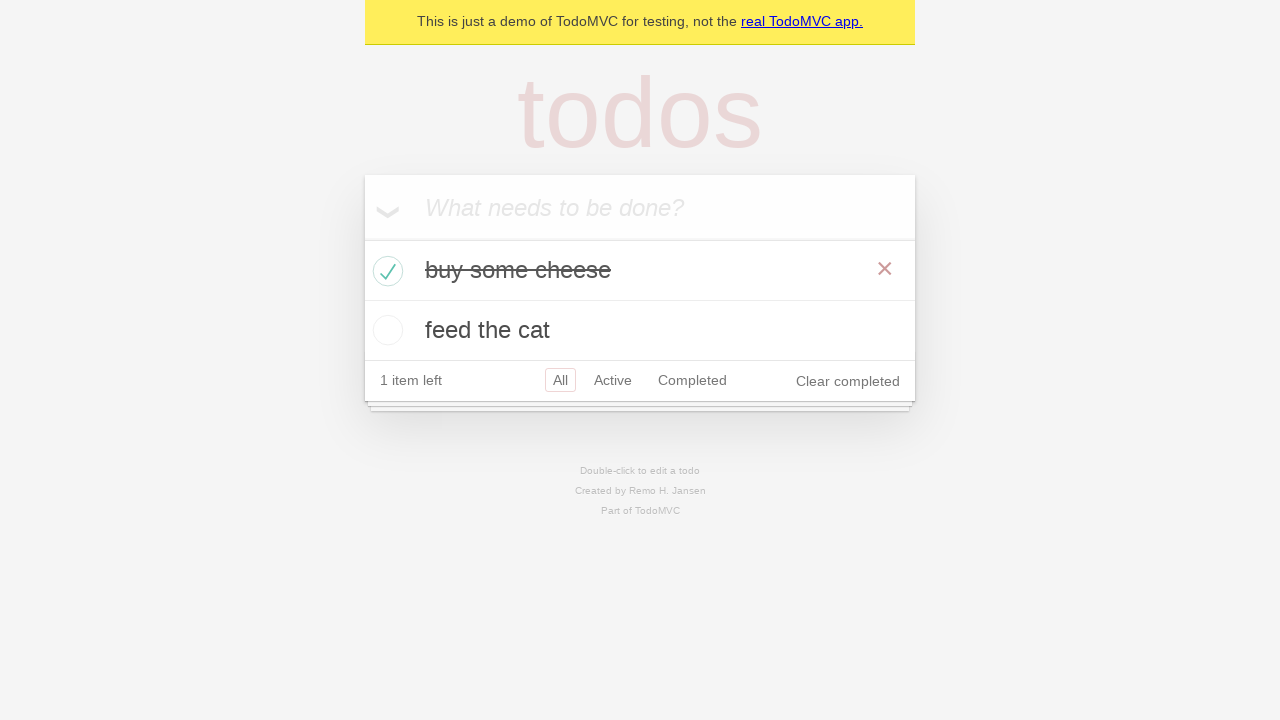

Reloaded the page to test data persistence
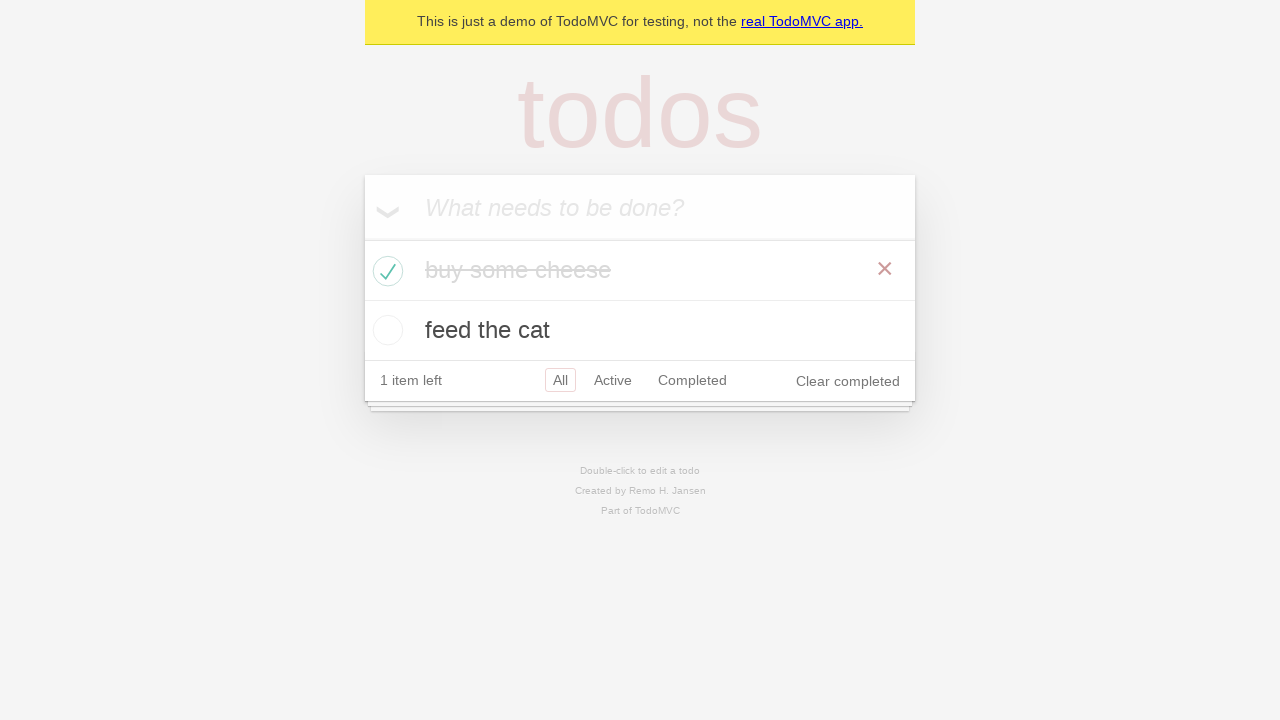

Todo items loaded after page reload
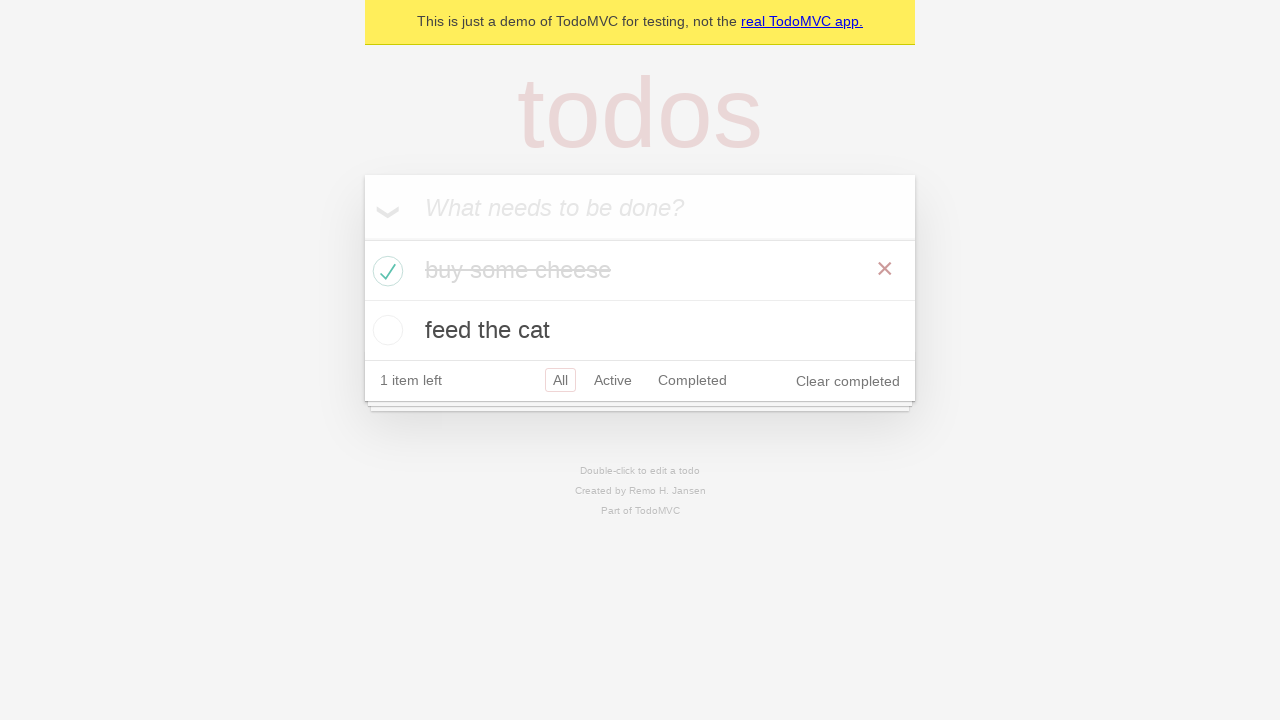

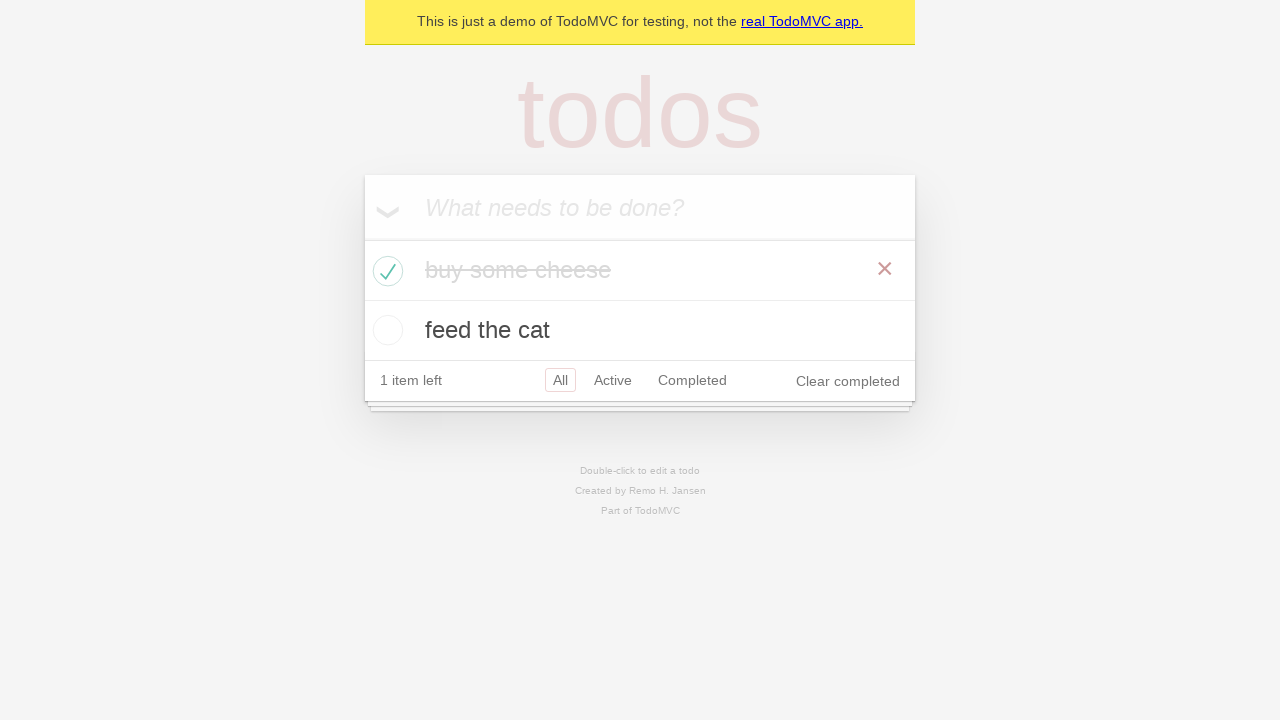